Tests that edits are cancelled when pressing Escape key

Starting URL: https://demo.playwright.dev/todomvc

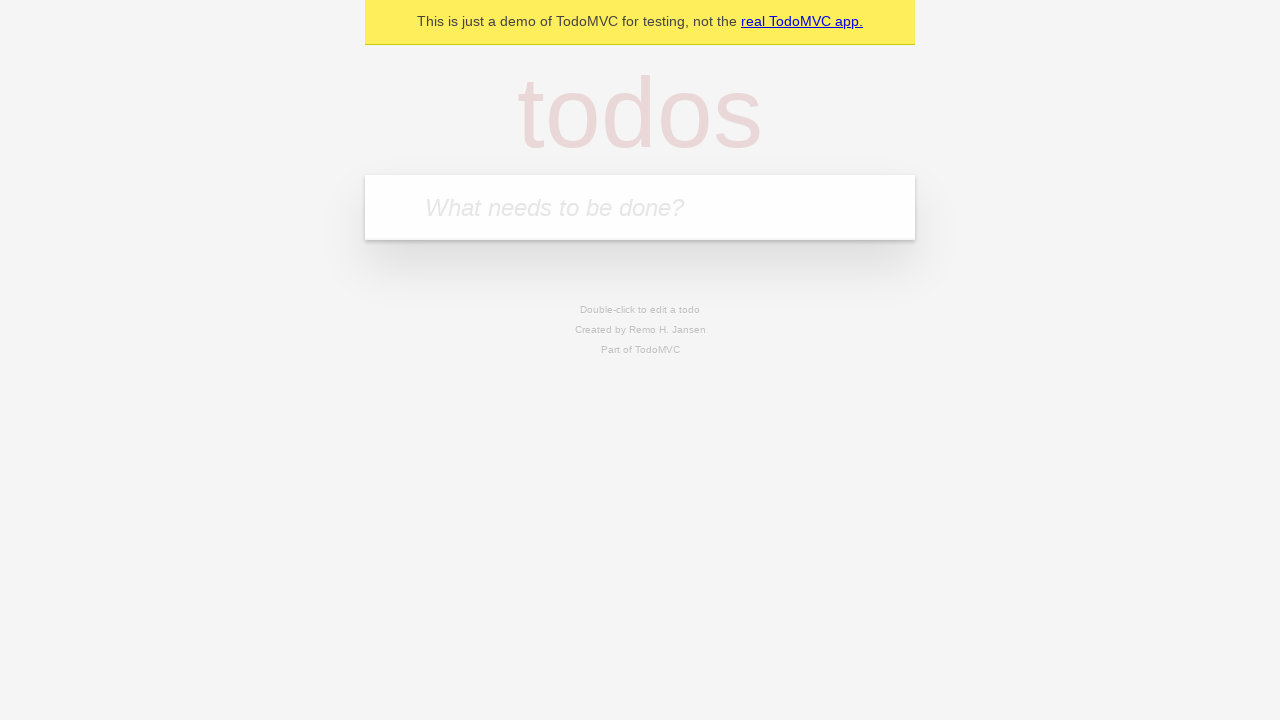

Filled new todo input with 'buy some cheese' on .new-todo
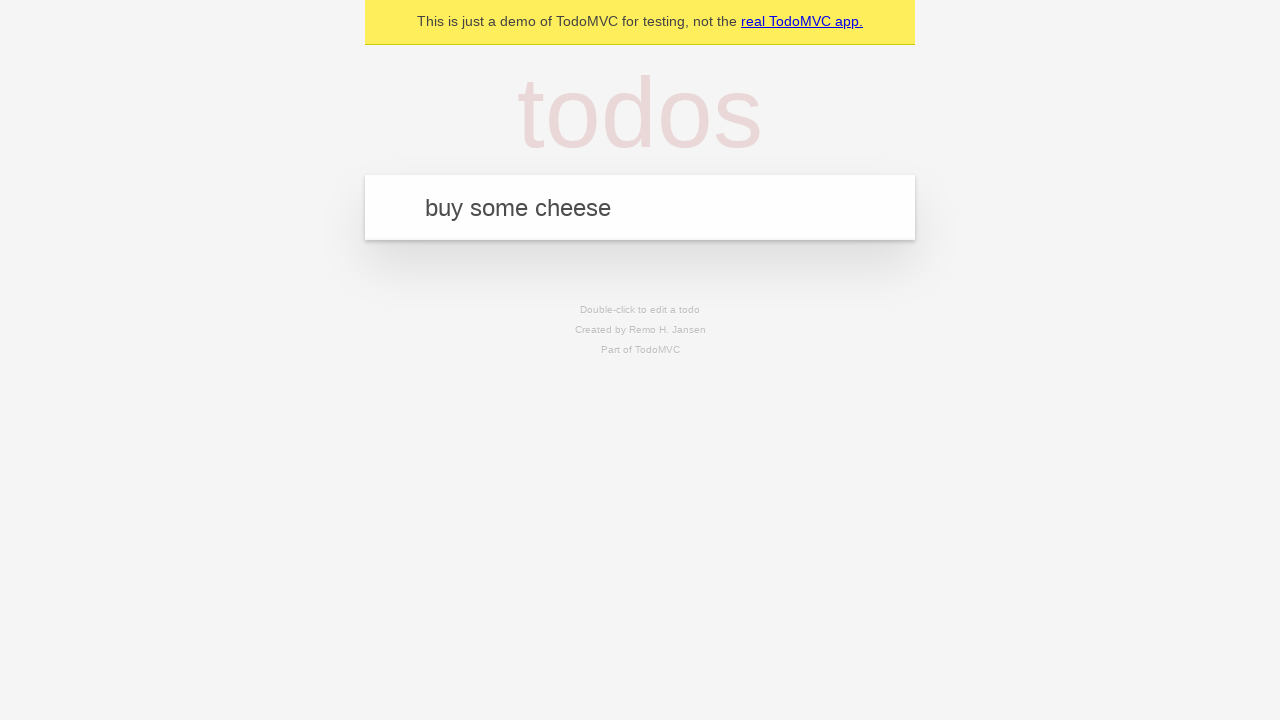

Pressed Enter to create first todo on .new-todo
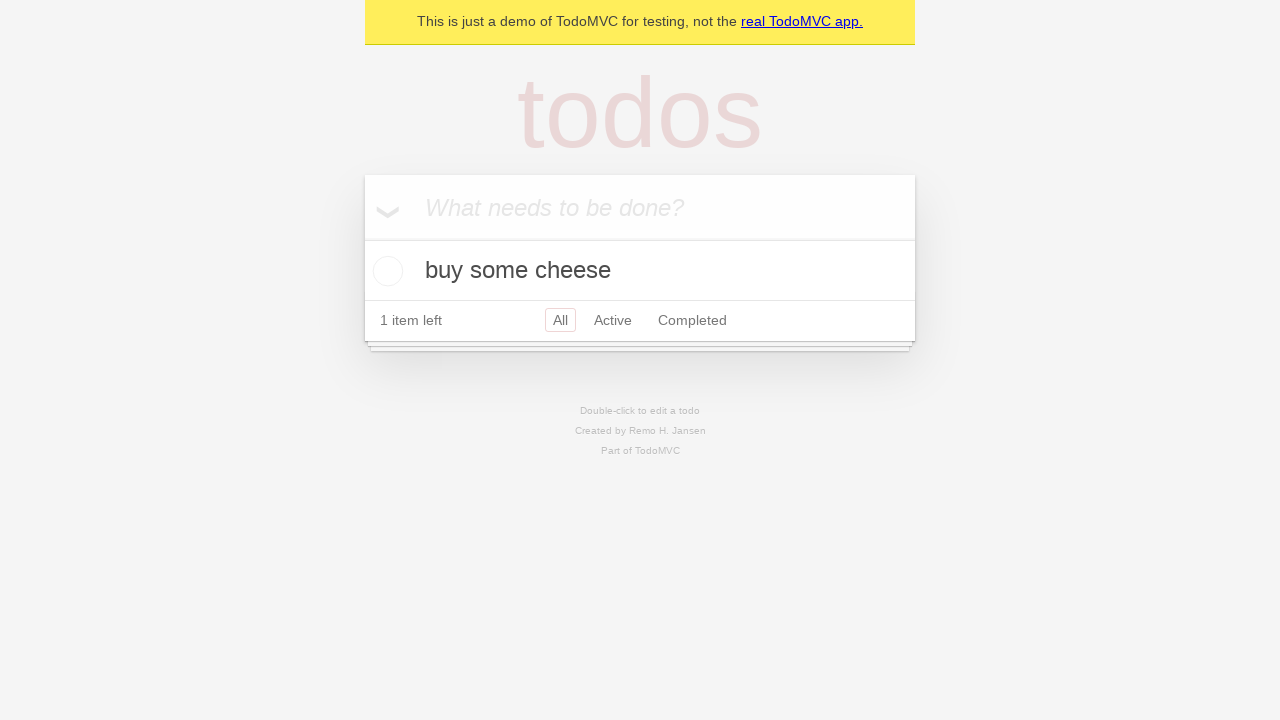

Filled new todo input with 'feed the cat' on .new-todo
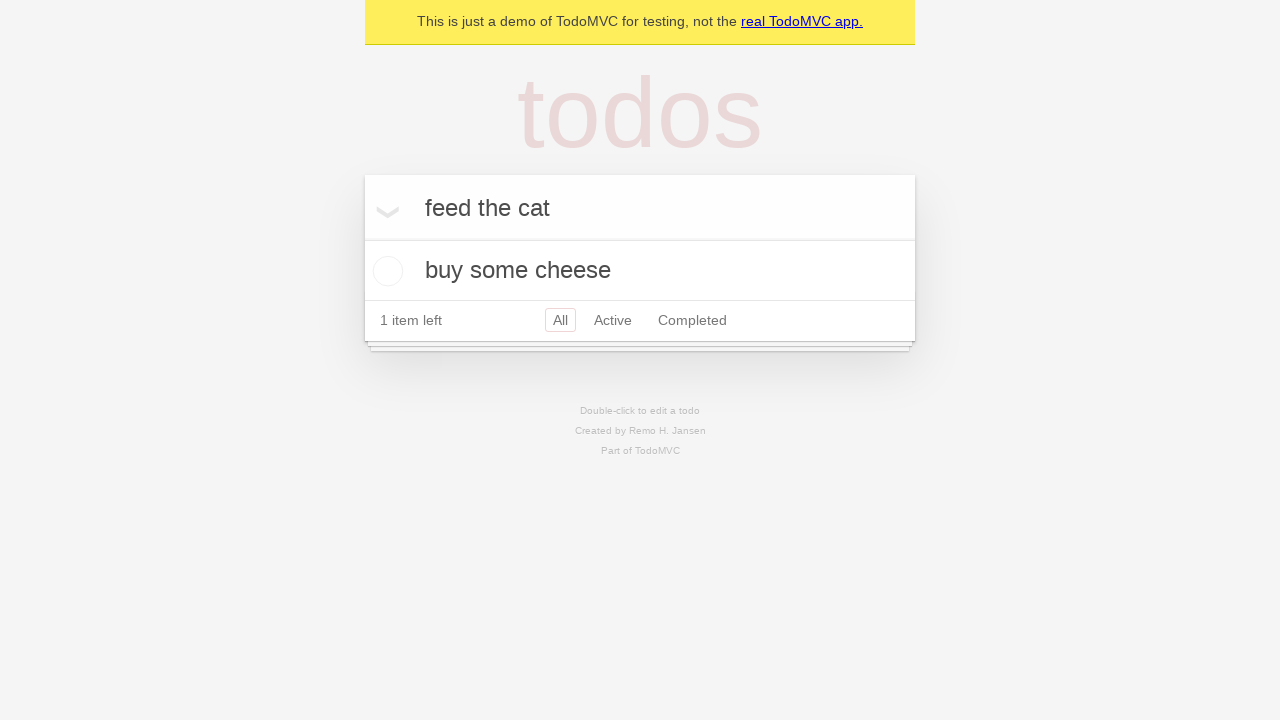

Pressed Enter to create second todo on .new-todo
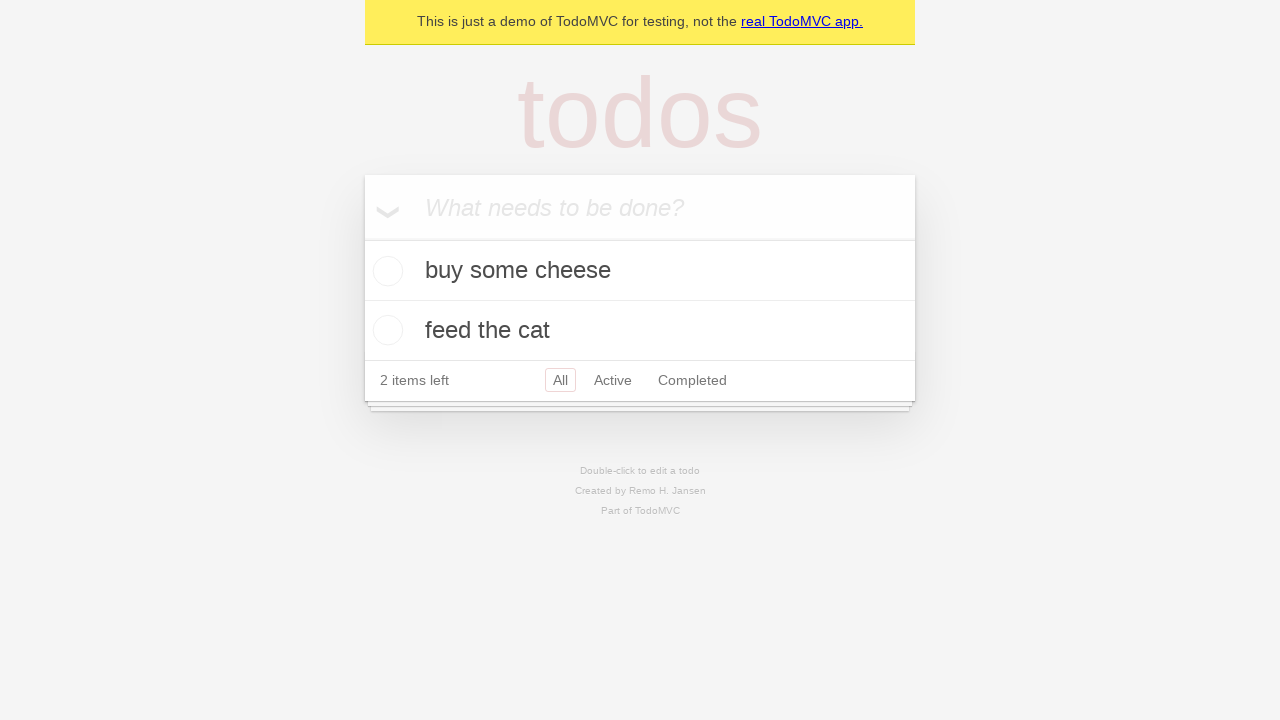

Filled new todo input with 'book a doctors appointment' on .new-todo
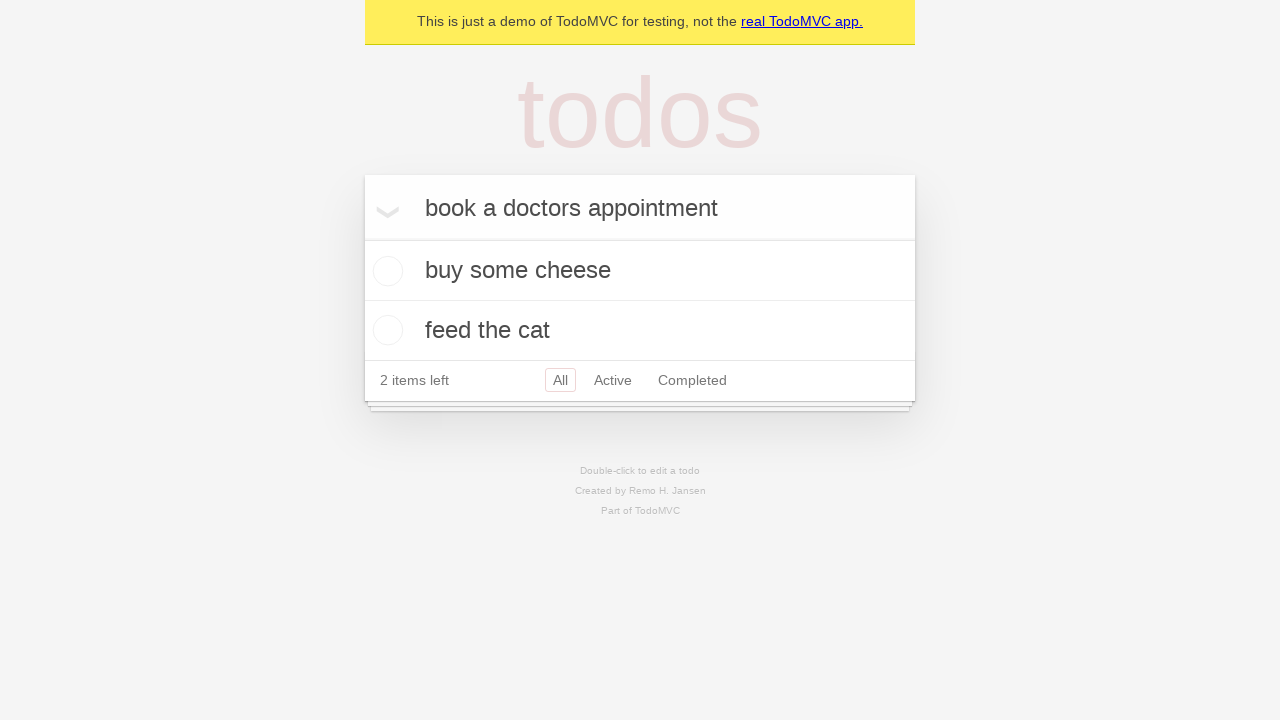

Pressed Enter to create third todo on .new-todo
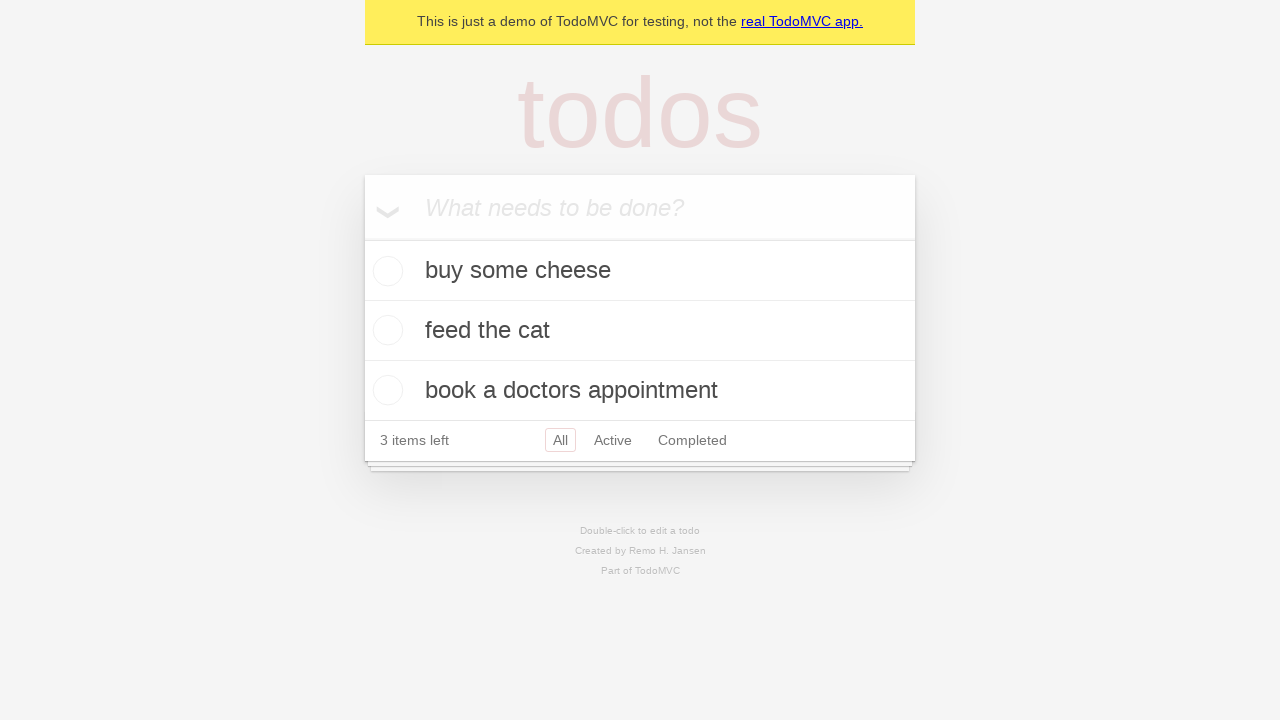

Waited for all three todos to be created
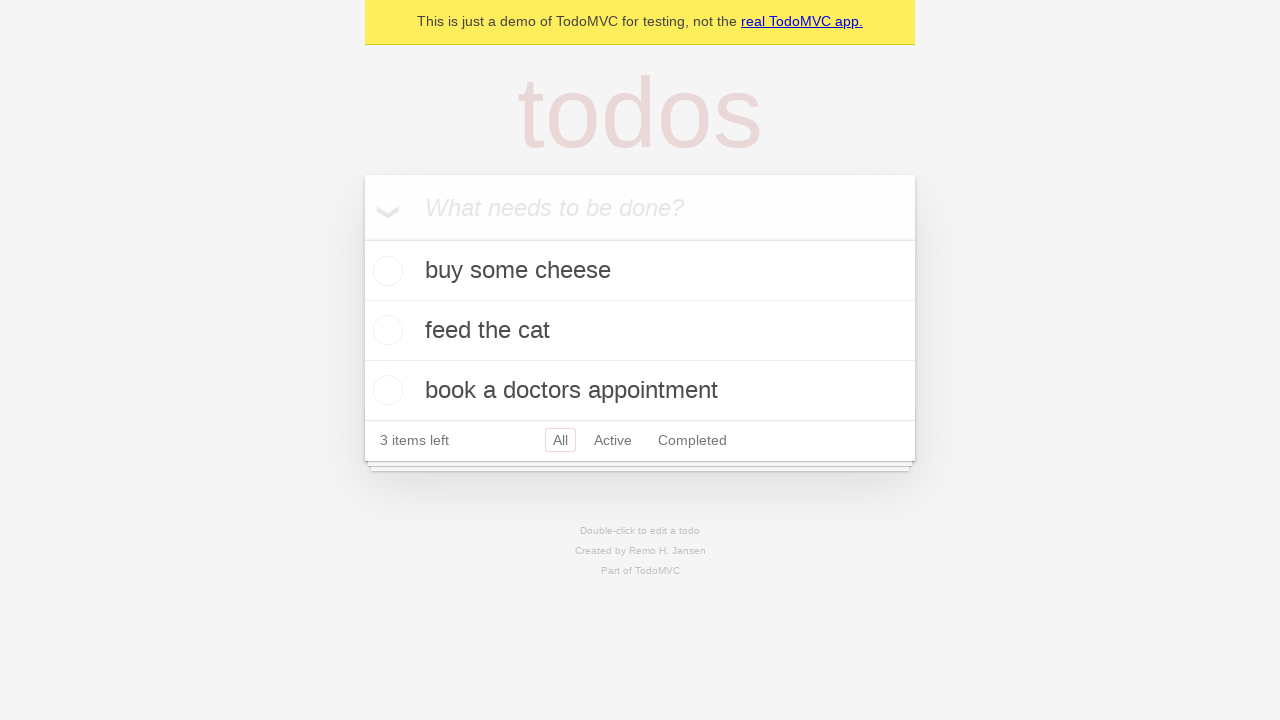

Double-clicked second todo item to enter edit mode at (640, 331) on .todo-list li >> nth=1
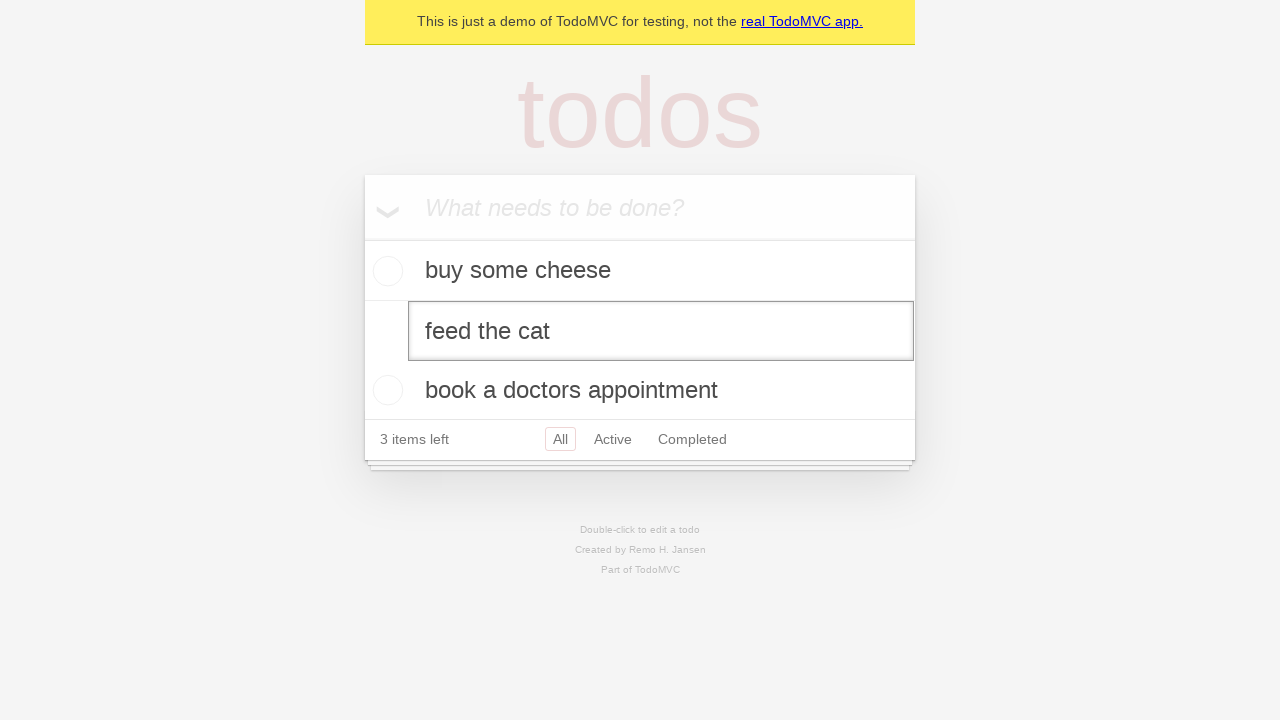

Filled edit field with new text 'buy some sausages' on .todo-list li >> nth=1 >> .edit
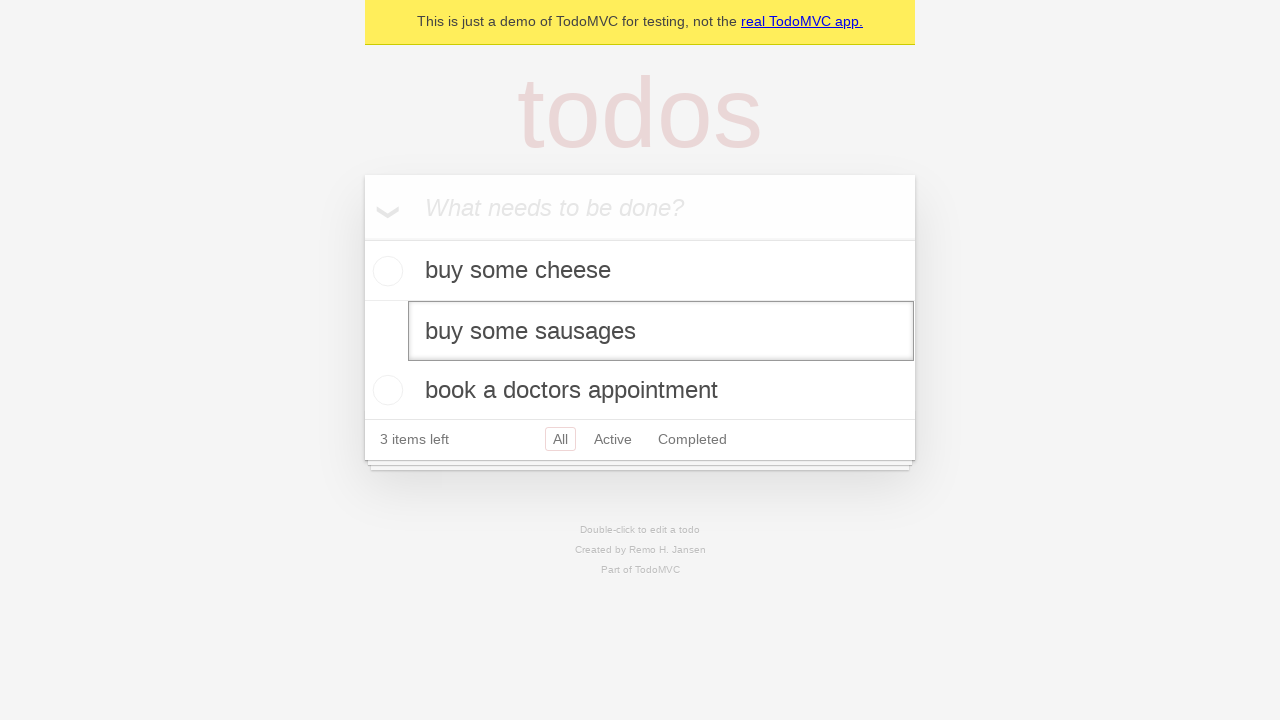

Pressed Escape to cancel the edit on .todo-list li >> nth=1 >> .edit
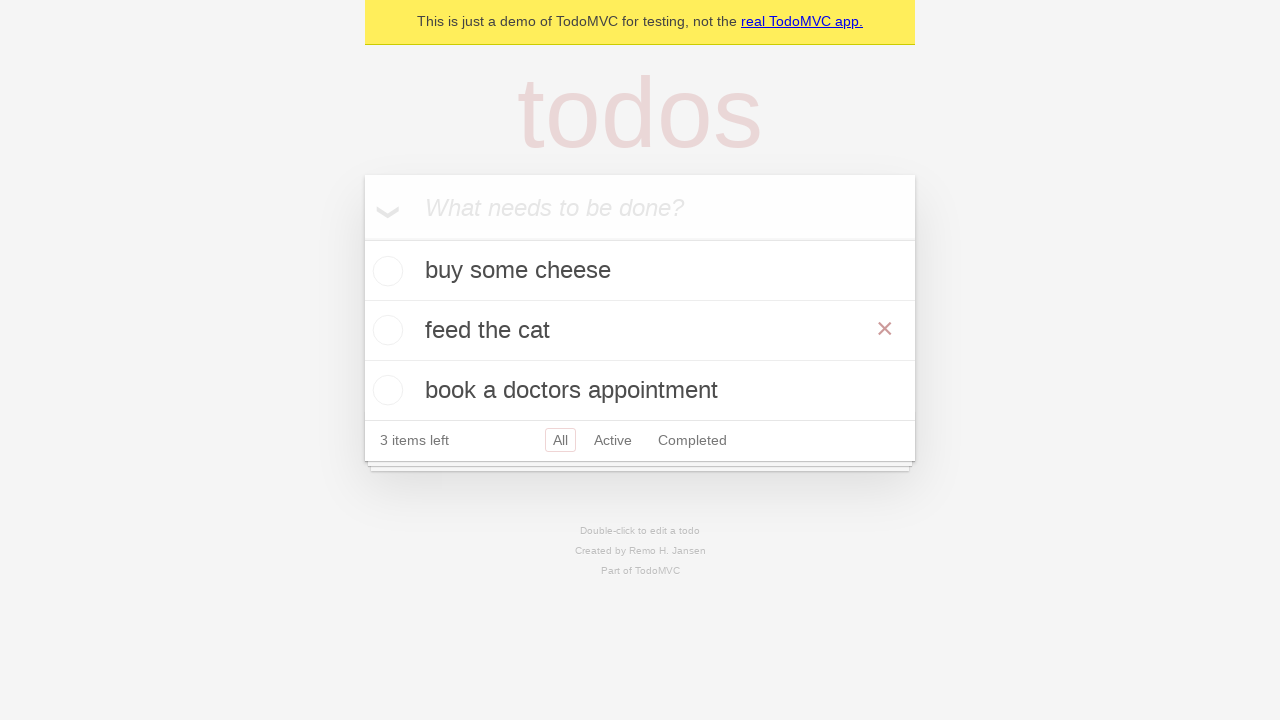

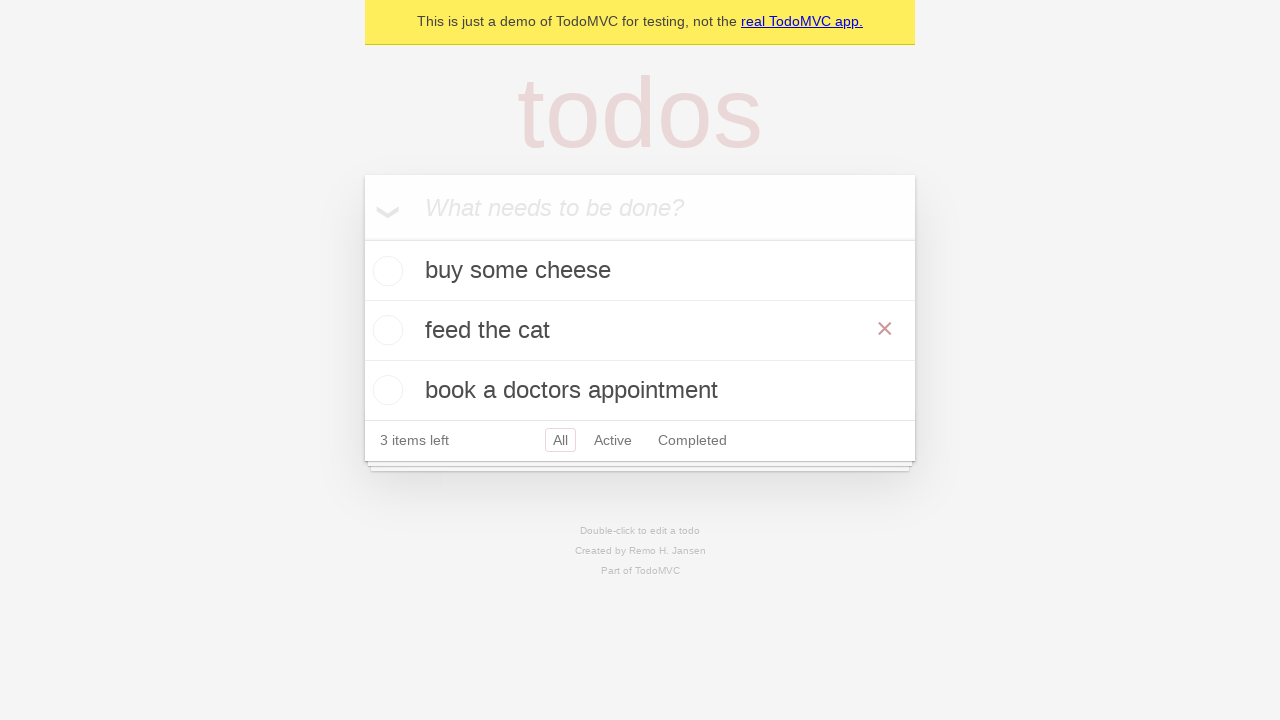